Tests that main and footer sections become visible when items are added to the todo list

Starting URL: https://demo.playwright.dev/todomvc

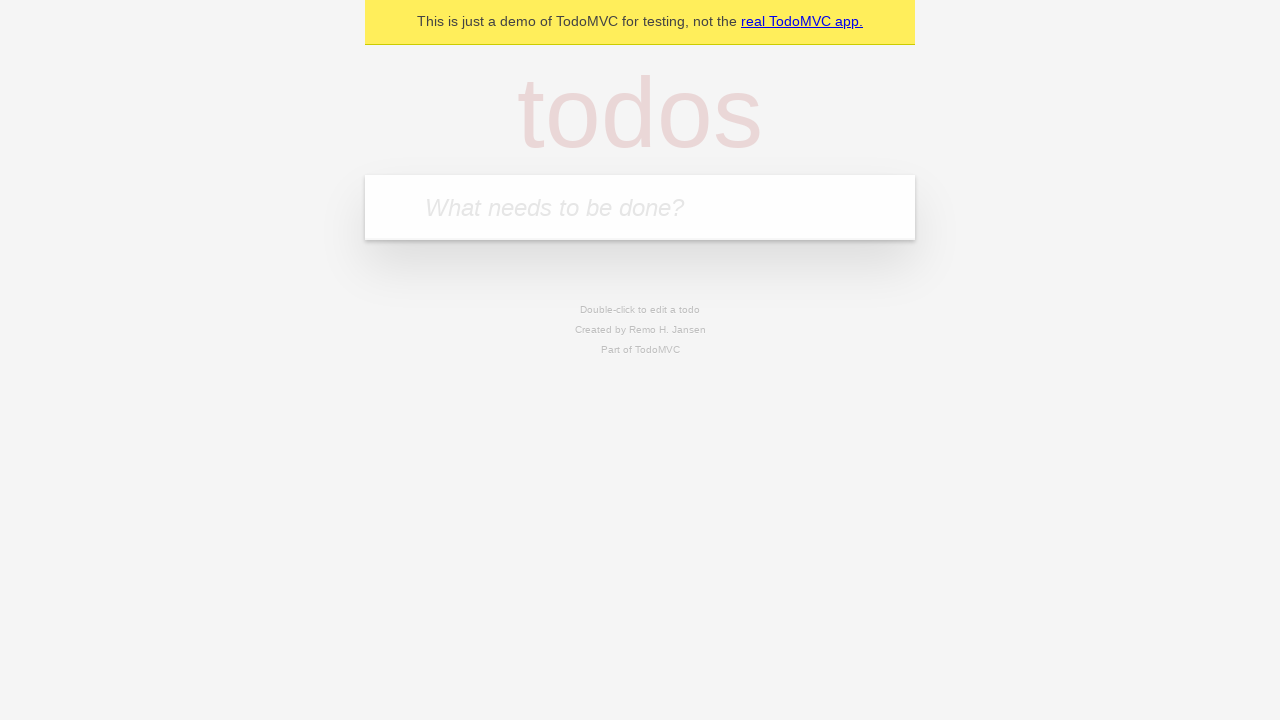

Located the todo input field with placeholder 'What needs to be done?'
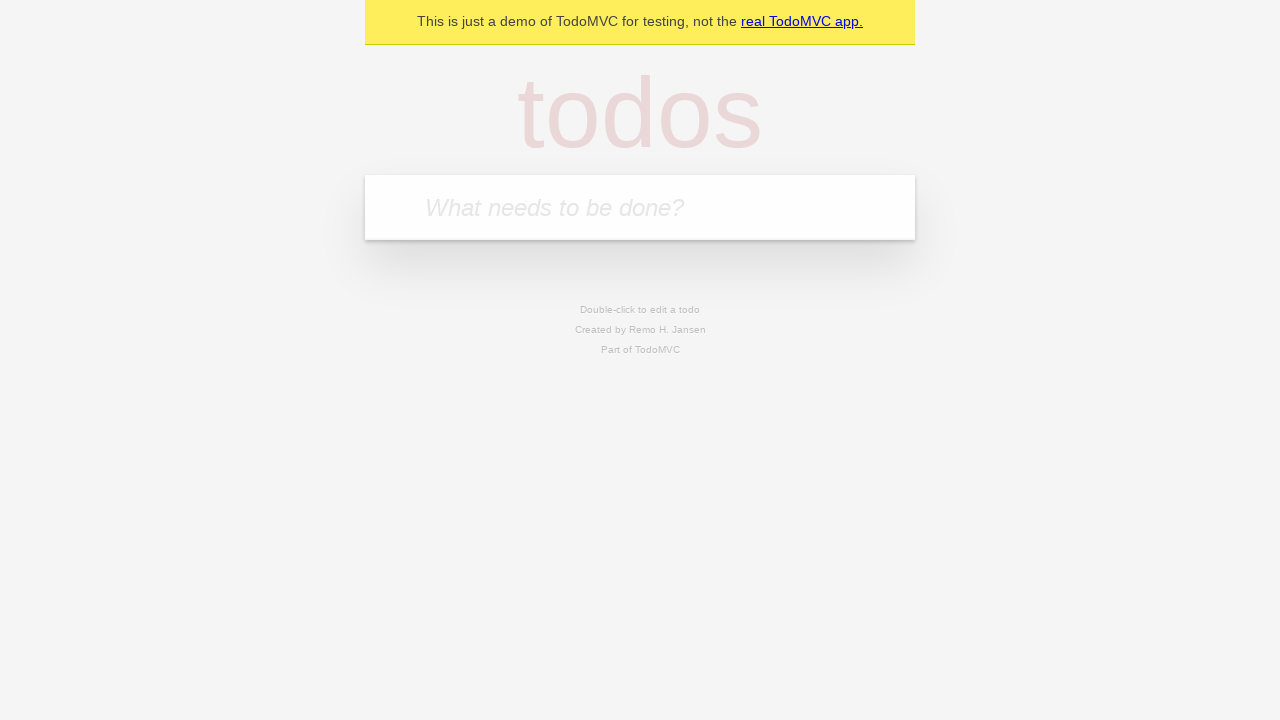

Filled todo input field with 'buy some cheese' on internal:attr=[placeholder="What needs to be done?"i]
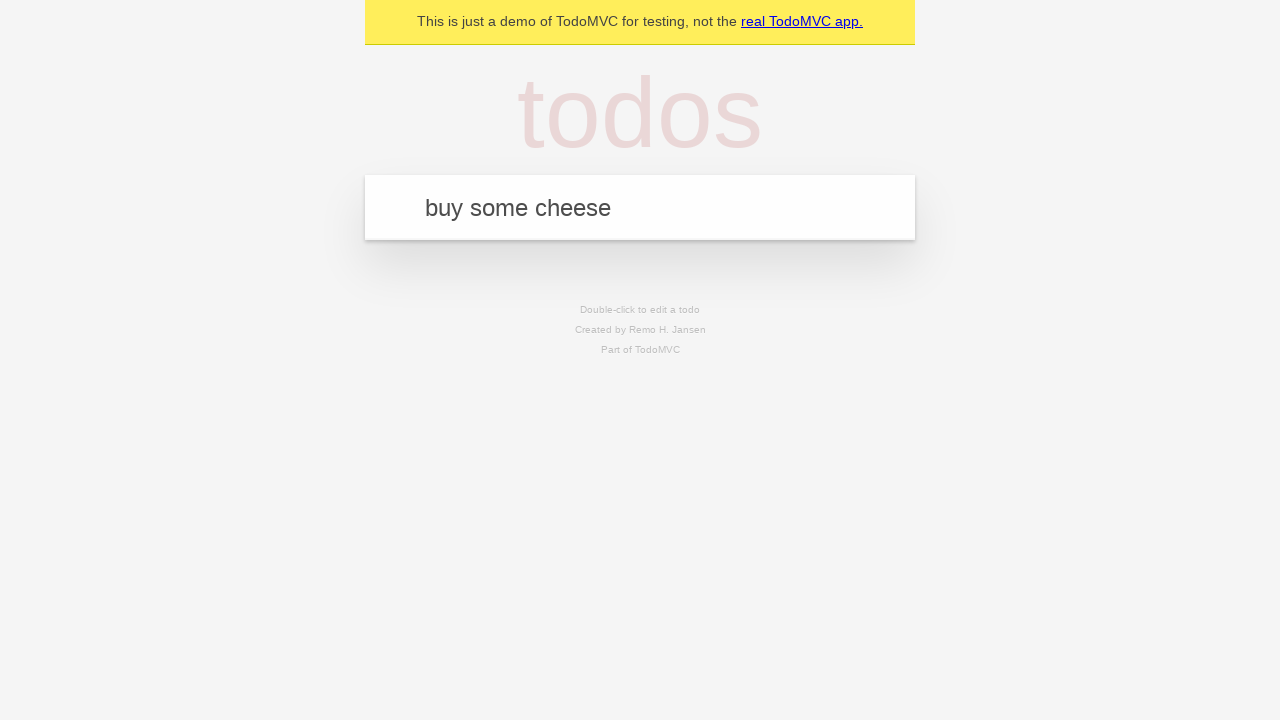

Pressed Enter to submit the todo item on internal:attr=[placeholder="What needs to be done?"i]
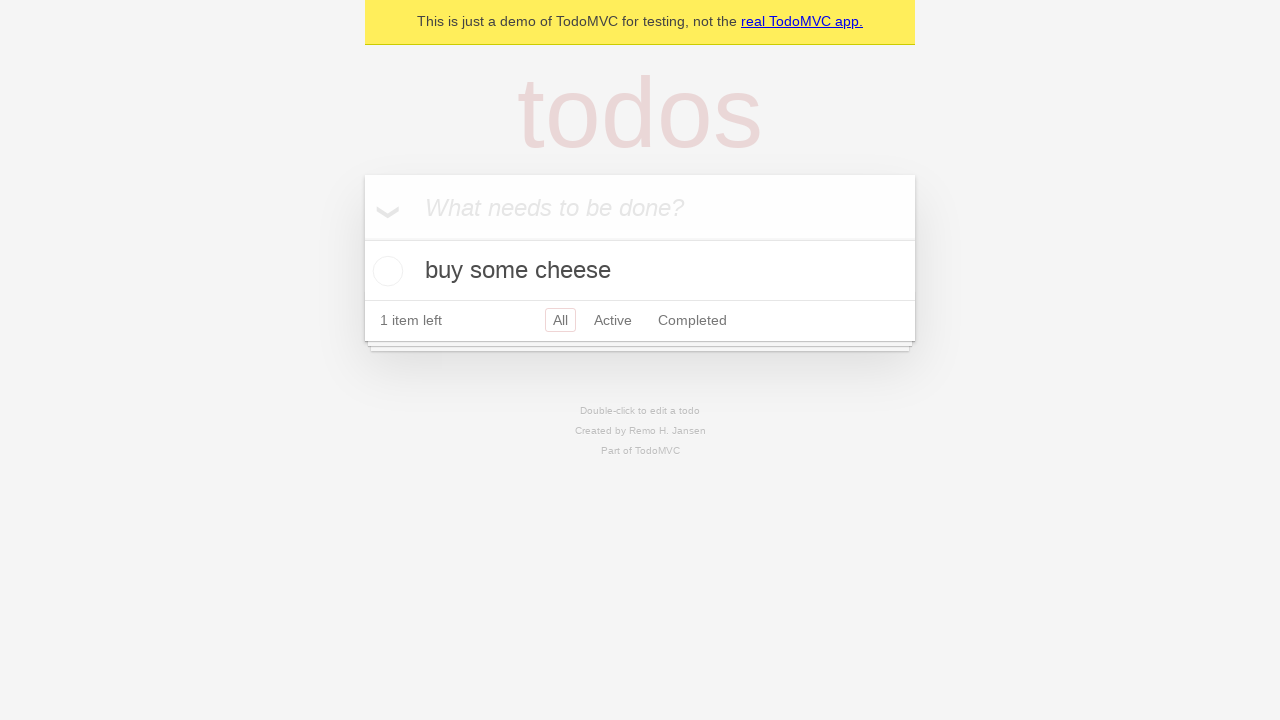

Main section became visible after adding item
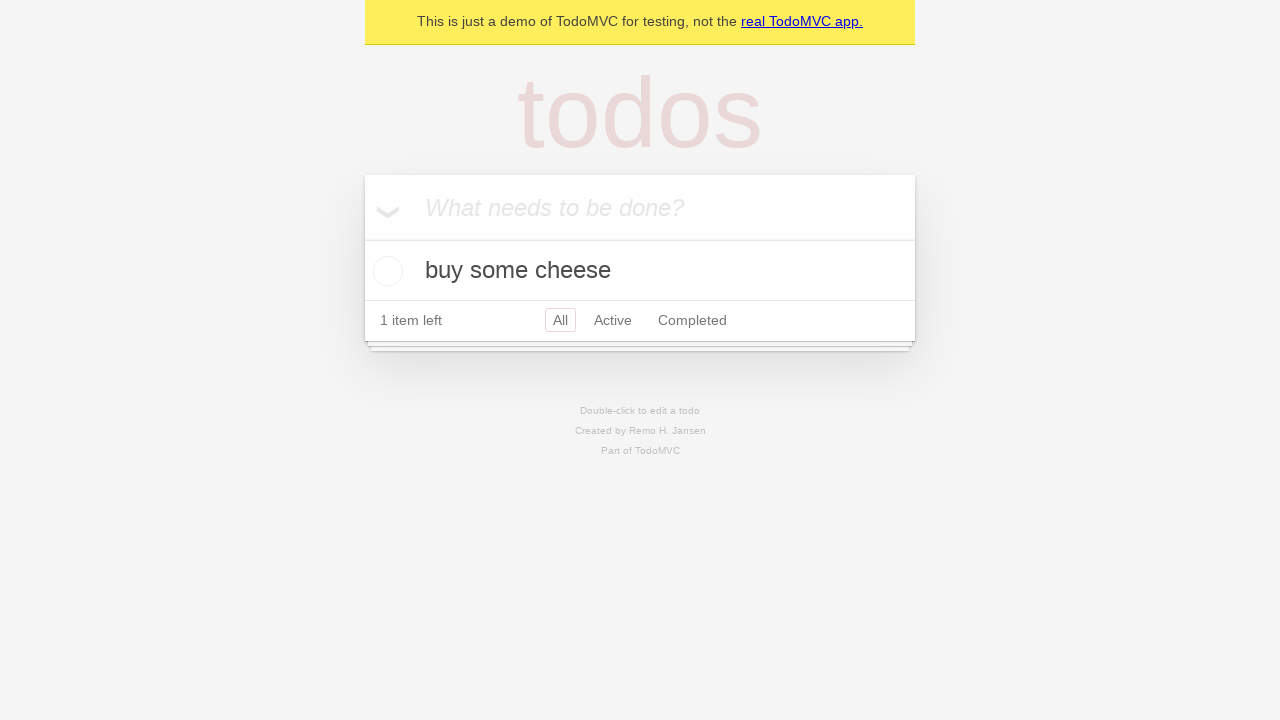

Footer section became visible after adding item
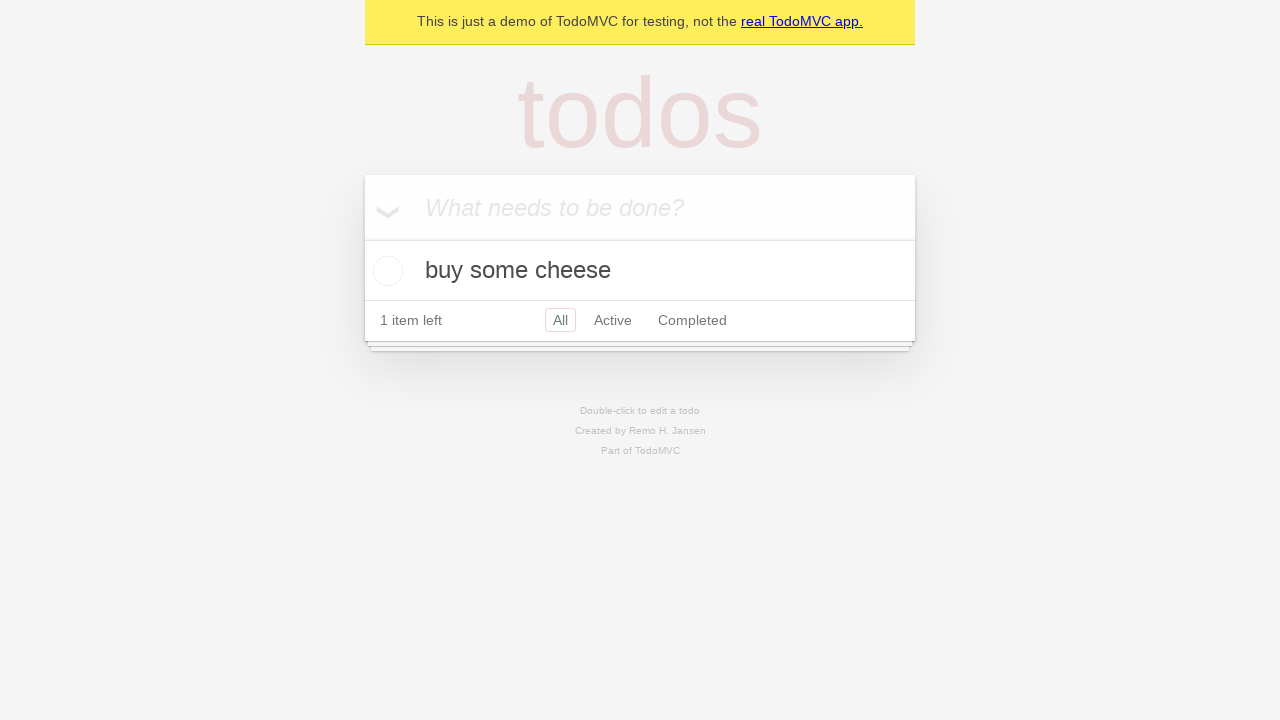

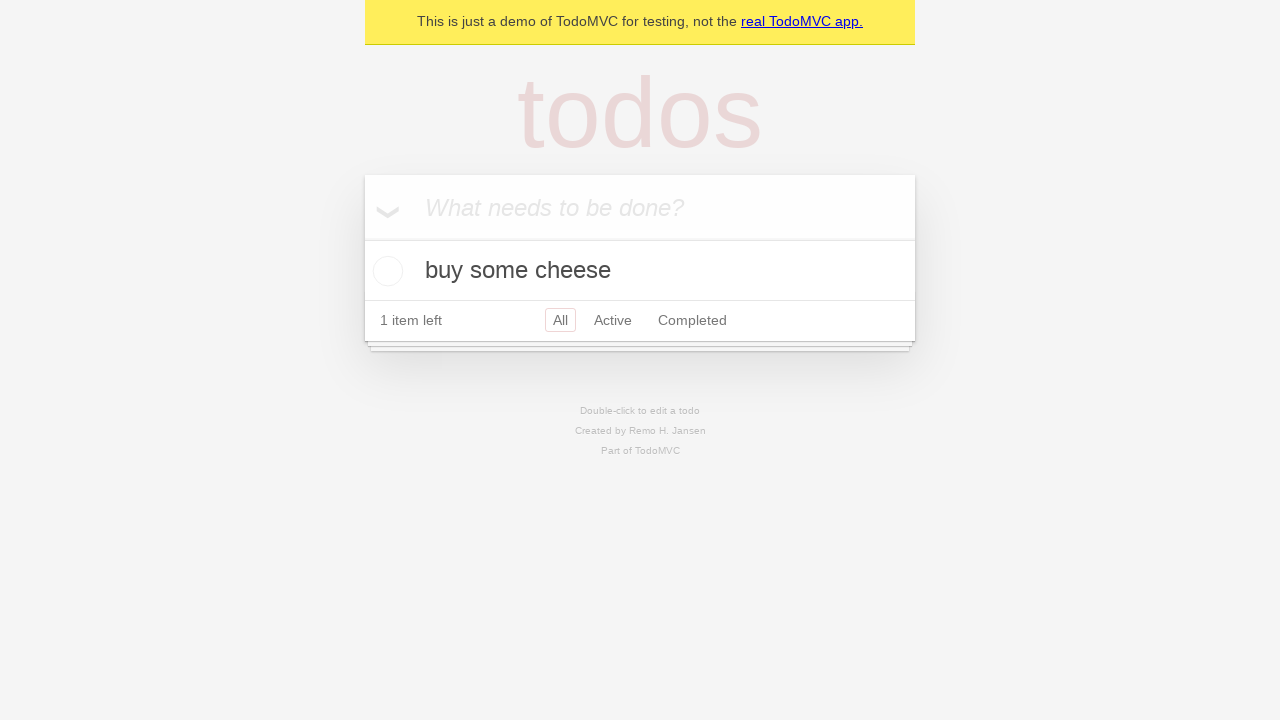